Tests the Twitter social media link by clicking the Twitter icon in the footer

Starting URL: https://kyliecosmetics.com/en-in

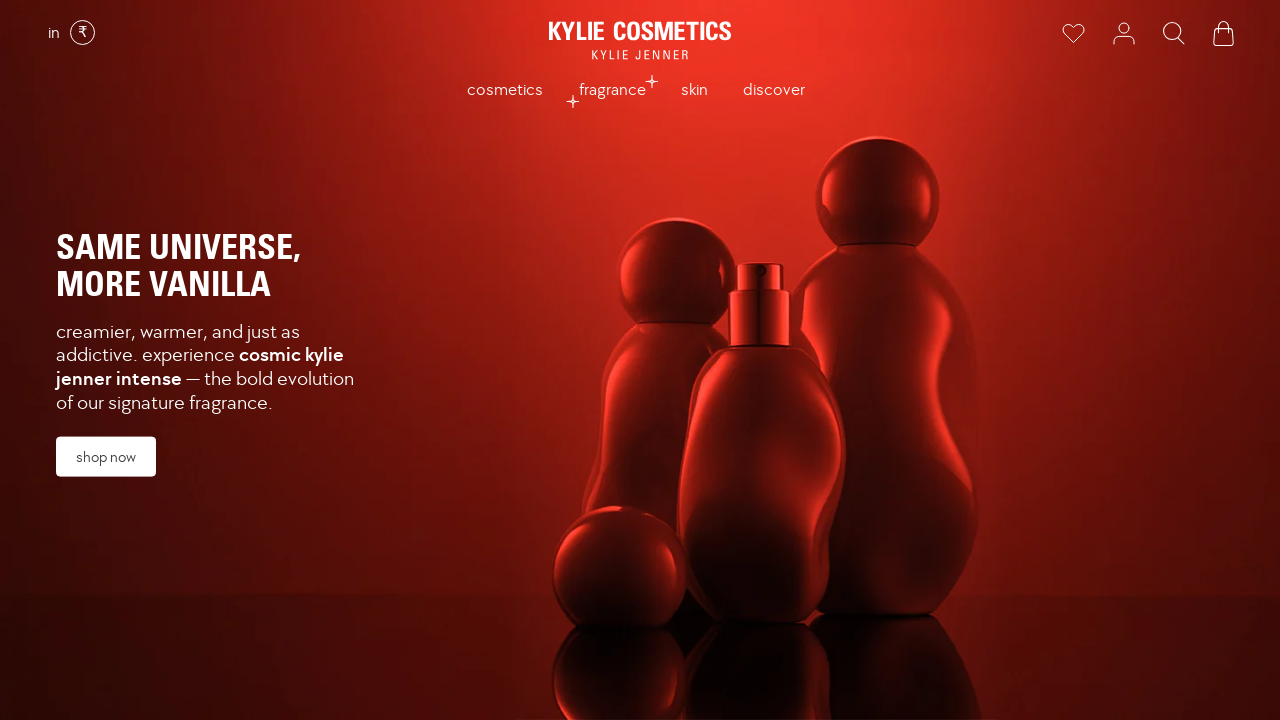

Scrolled down to footer section where social media links are located
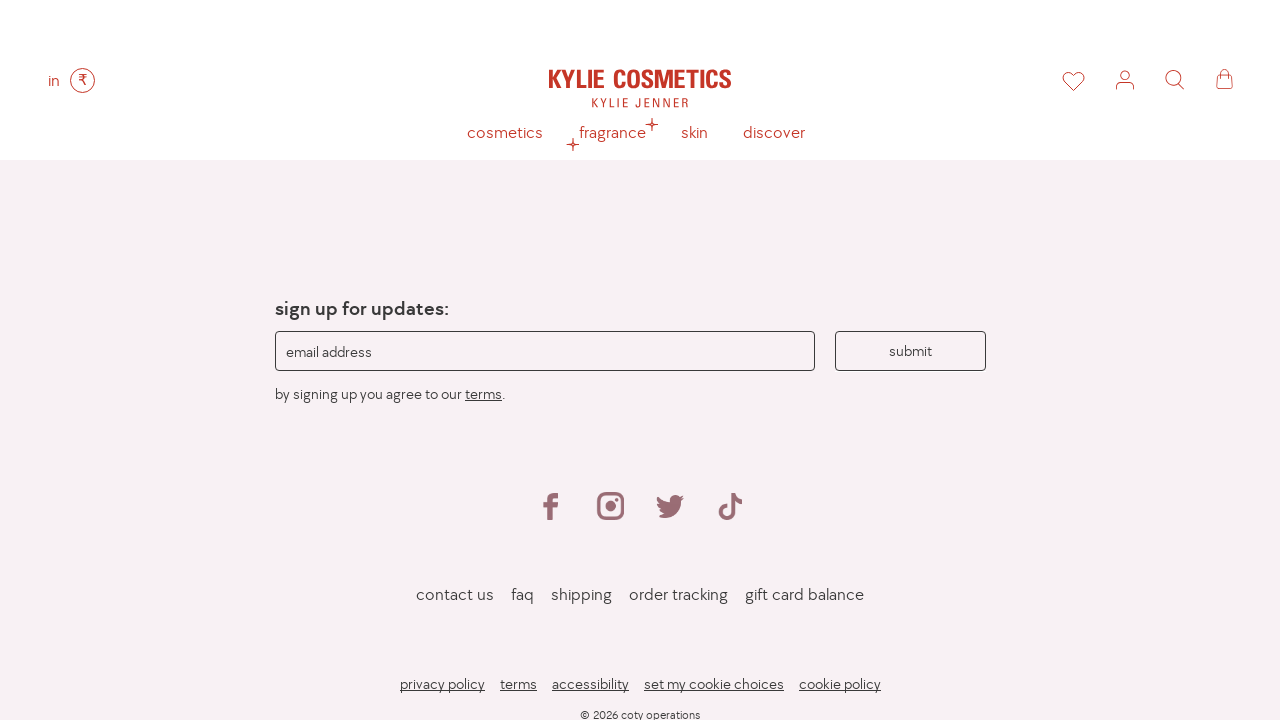

Waited 1 second for page to settle after scrolling
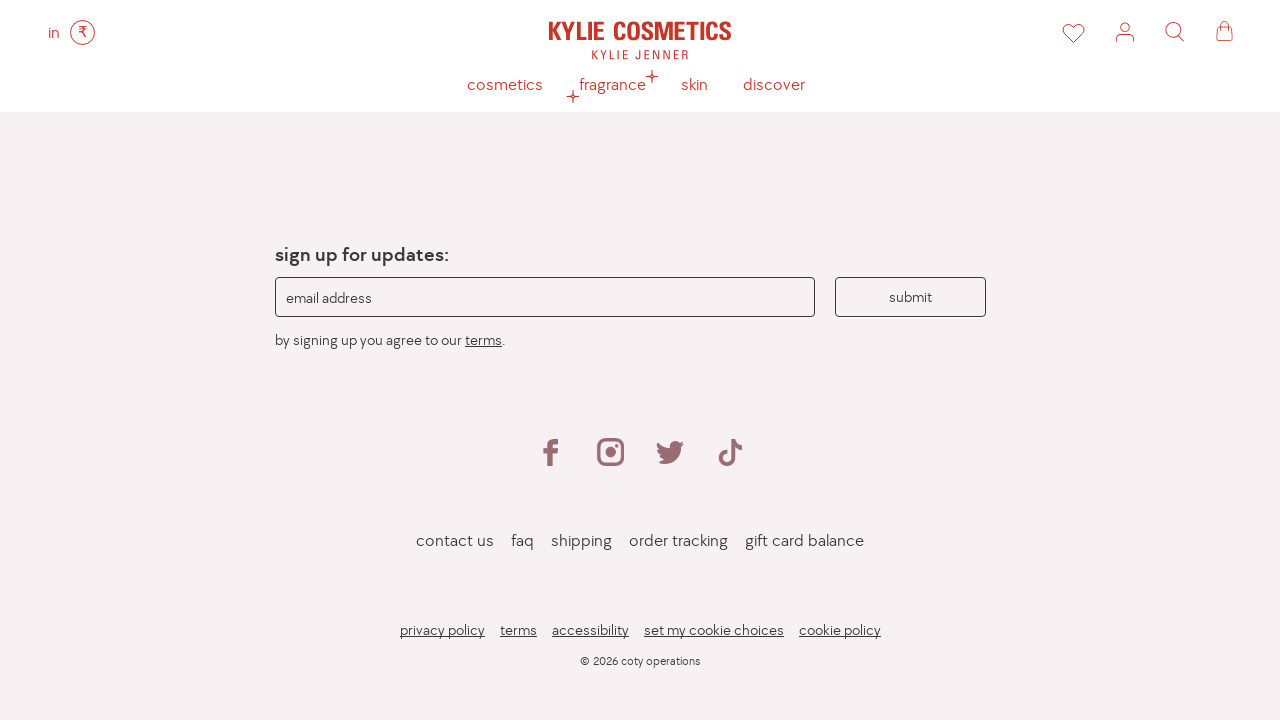

Clicked the Twitter icon in the footer at (670, 452) on .social-icon:nth-child(3) img
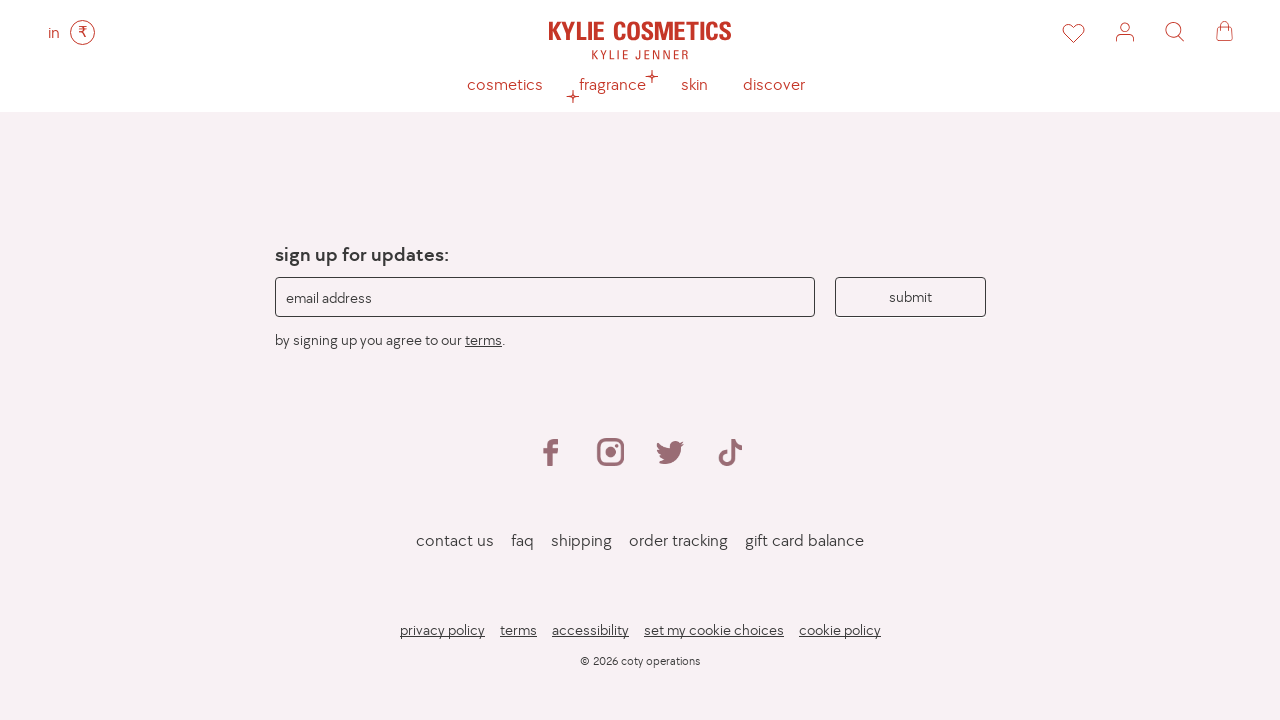

Waited 2 seconds for Twitter link navigation to complete
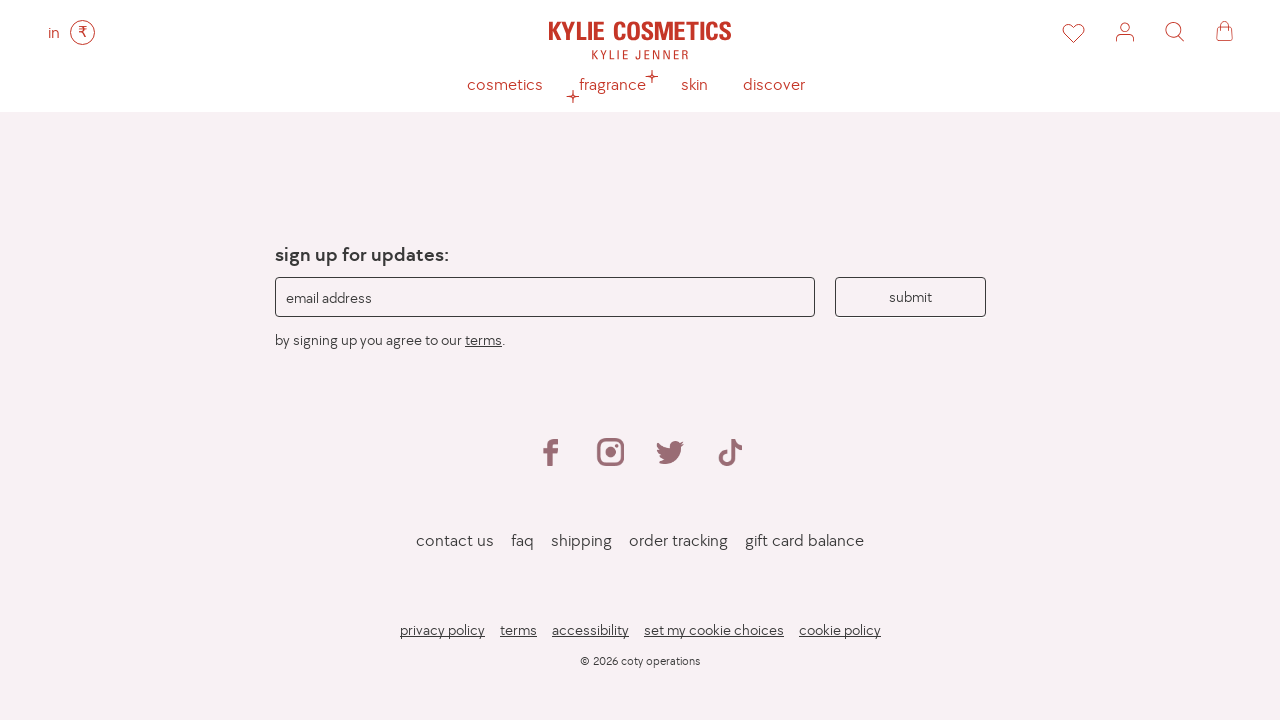

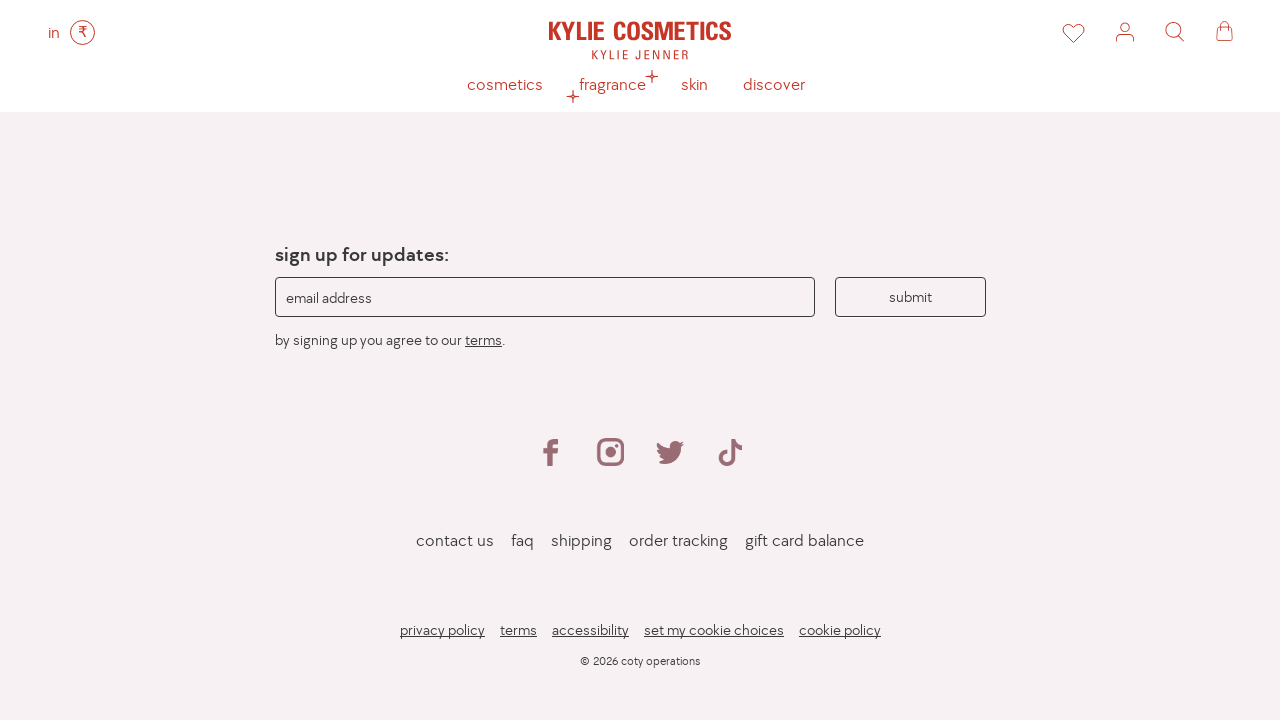